Tests iframe and alert handling by switching to an iframe, triggering a JavaScript prompt, entering text, and accepting it

Starting URL: https://www.w3schools.com/jsref/tryit.asp?filename=tryjsref_prompt

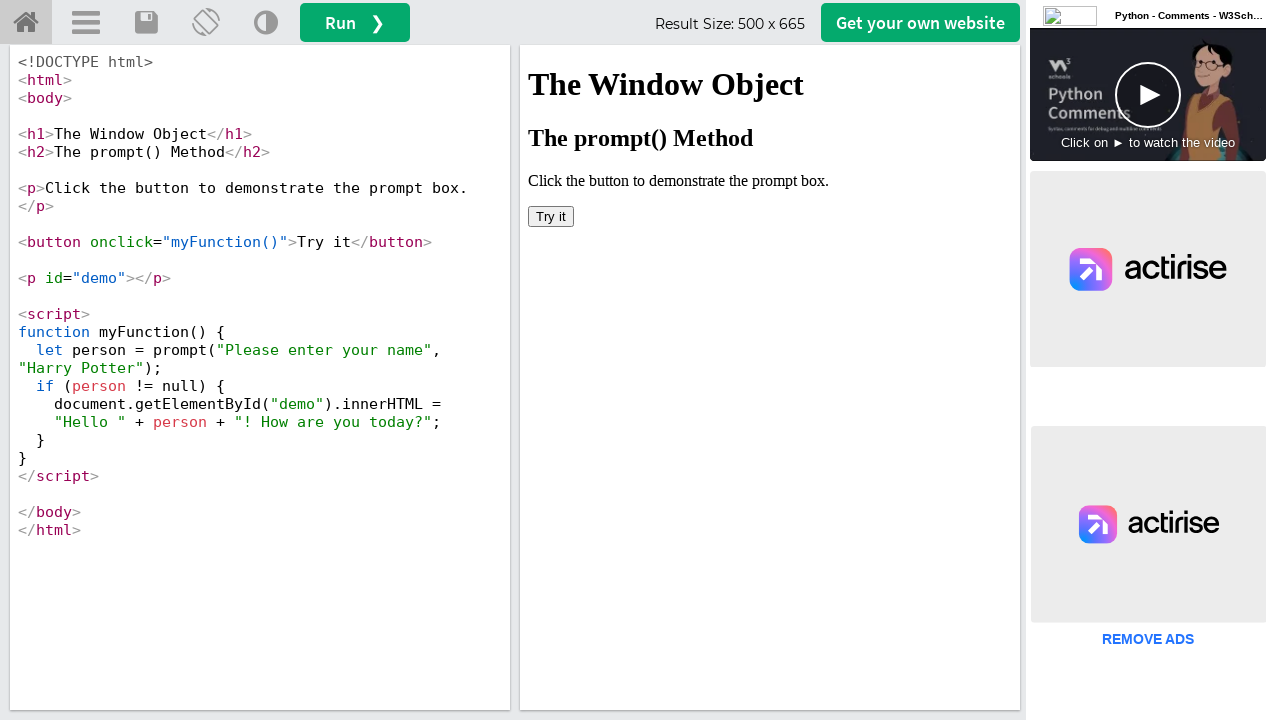

Located iframe with selector '#iframeResult'
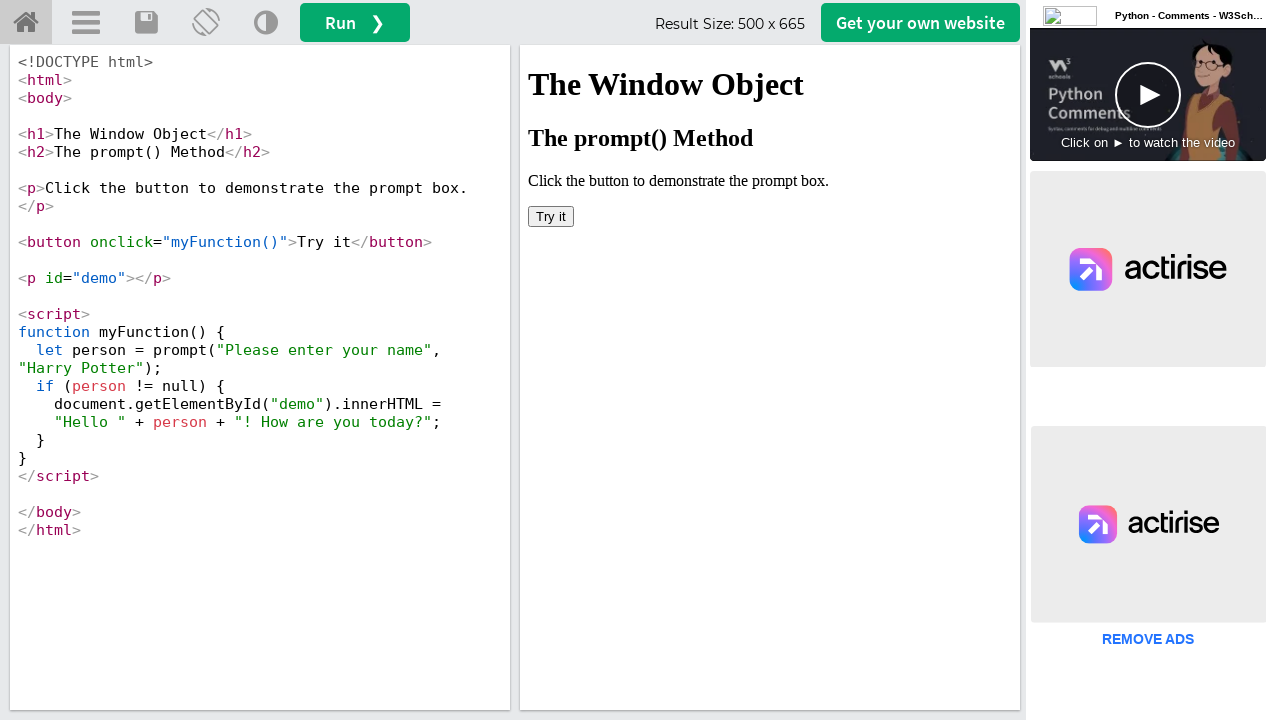

Clicked 'Try it' button in iframe to trigger JavaScript prompt at (551, 216) on #iframeResult >> internal:control=enter-frame >> button
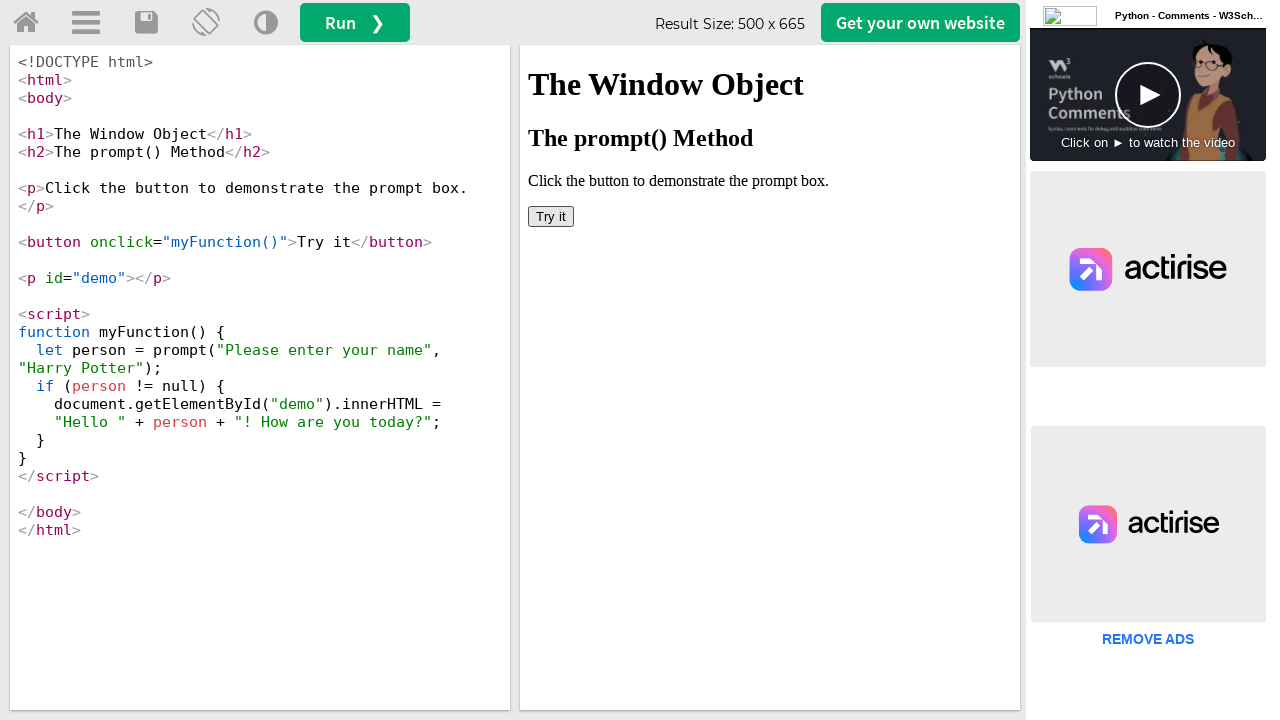

Set up dialog handler to accept prompt with text 'RCV Academy'
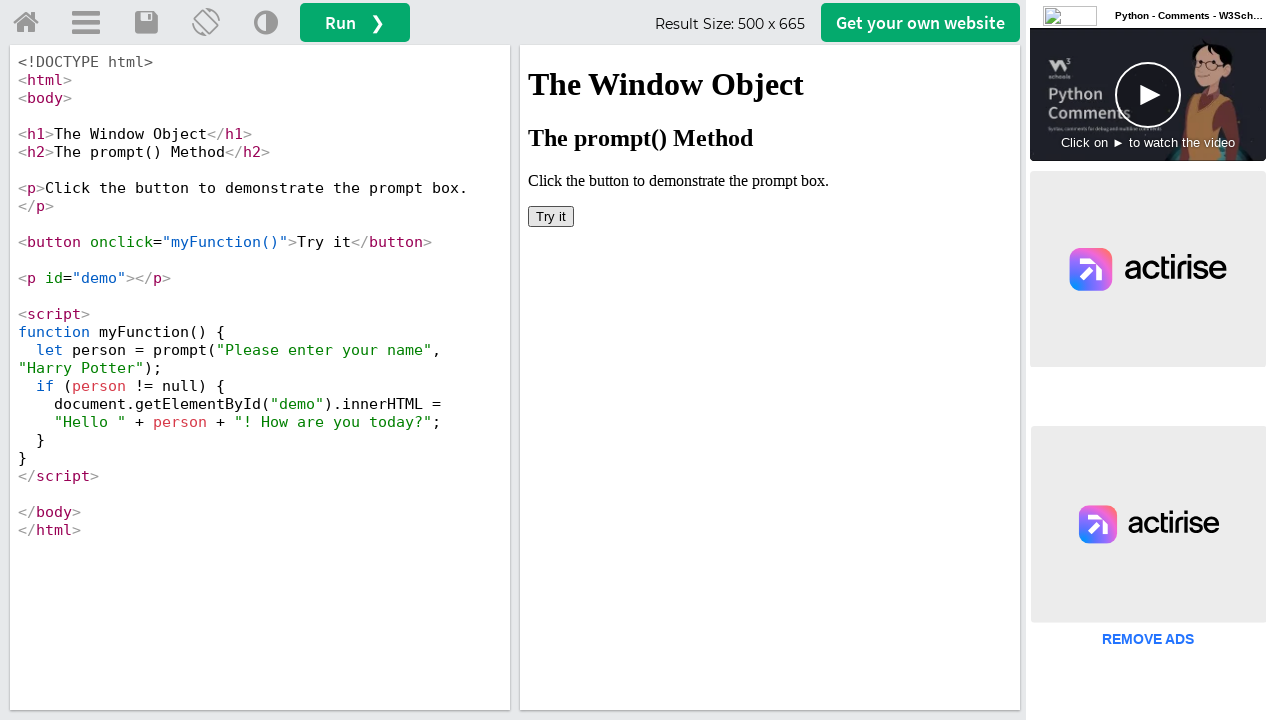

Retrieved page title: 'W3Schools Tryit Editor'
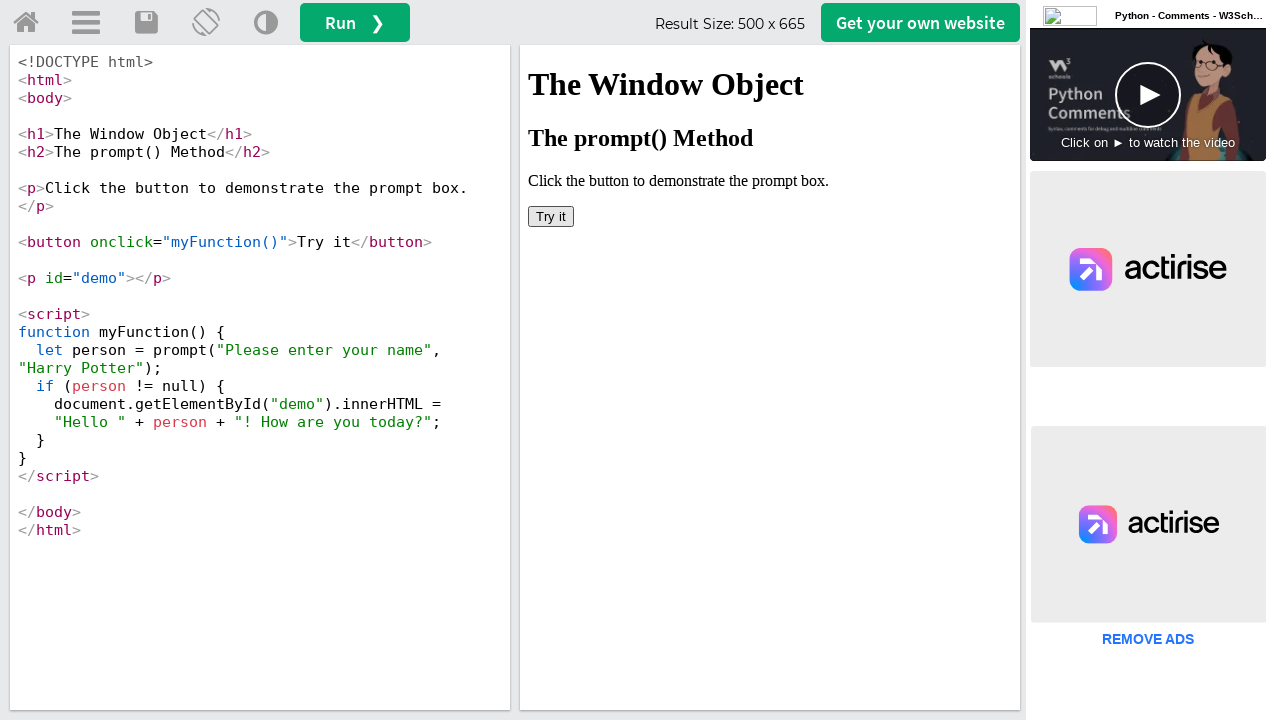

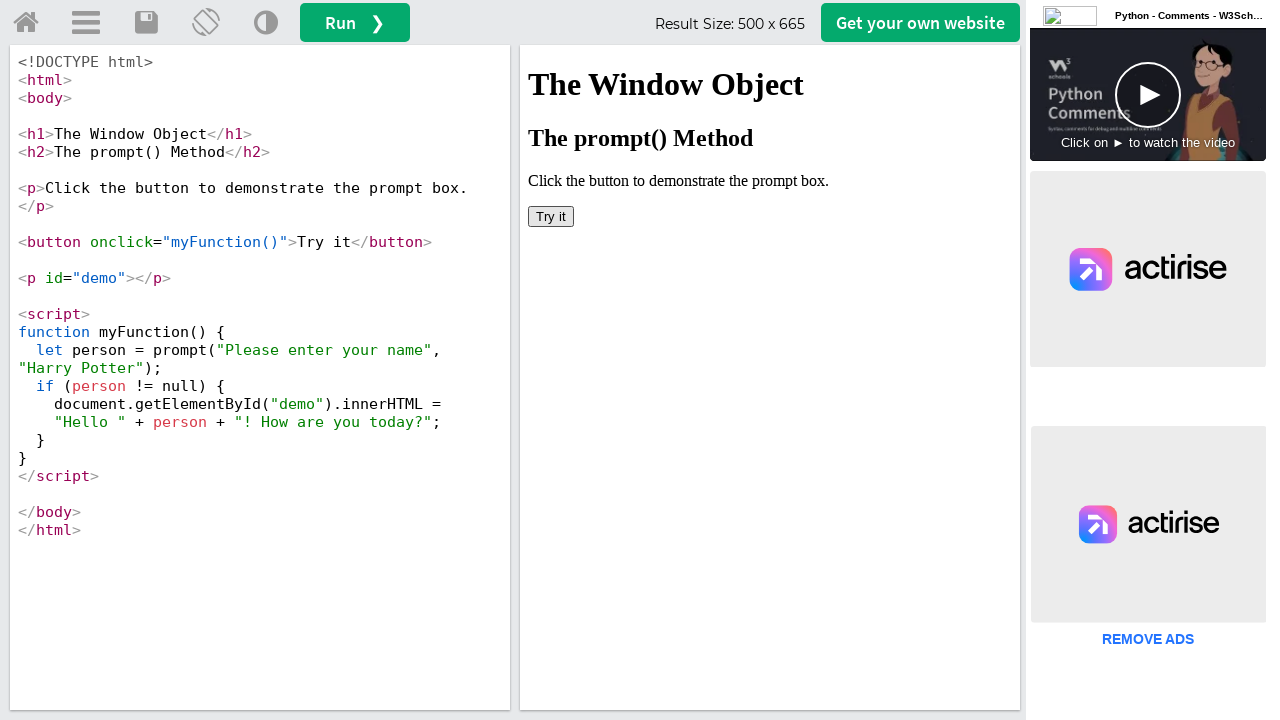